Tests navigation from home page to My Account section and back to home

Starting URL: http://intershop5.skillbox.ru/

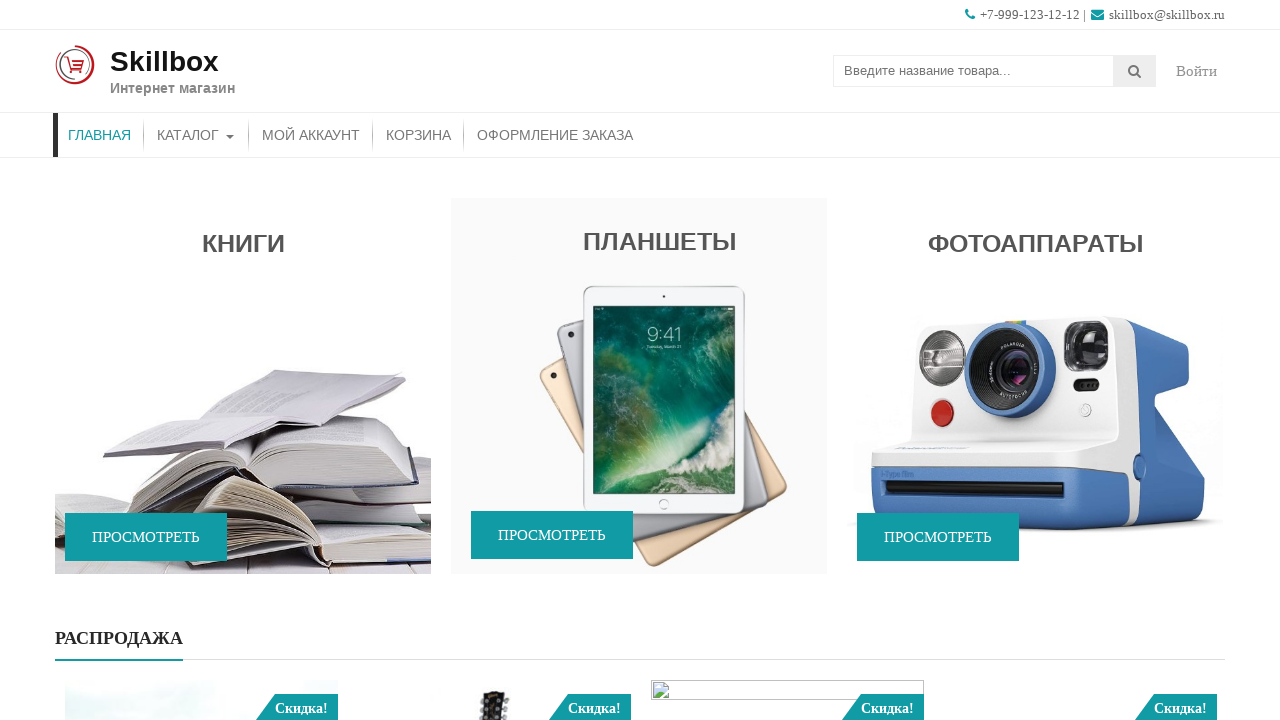

Clicked on My Account menu item at (311, 135) on li#menu-item-30
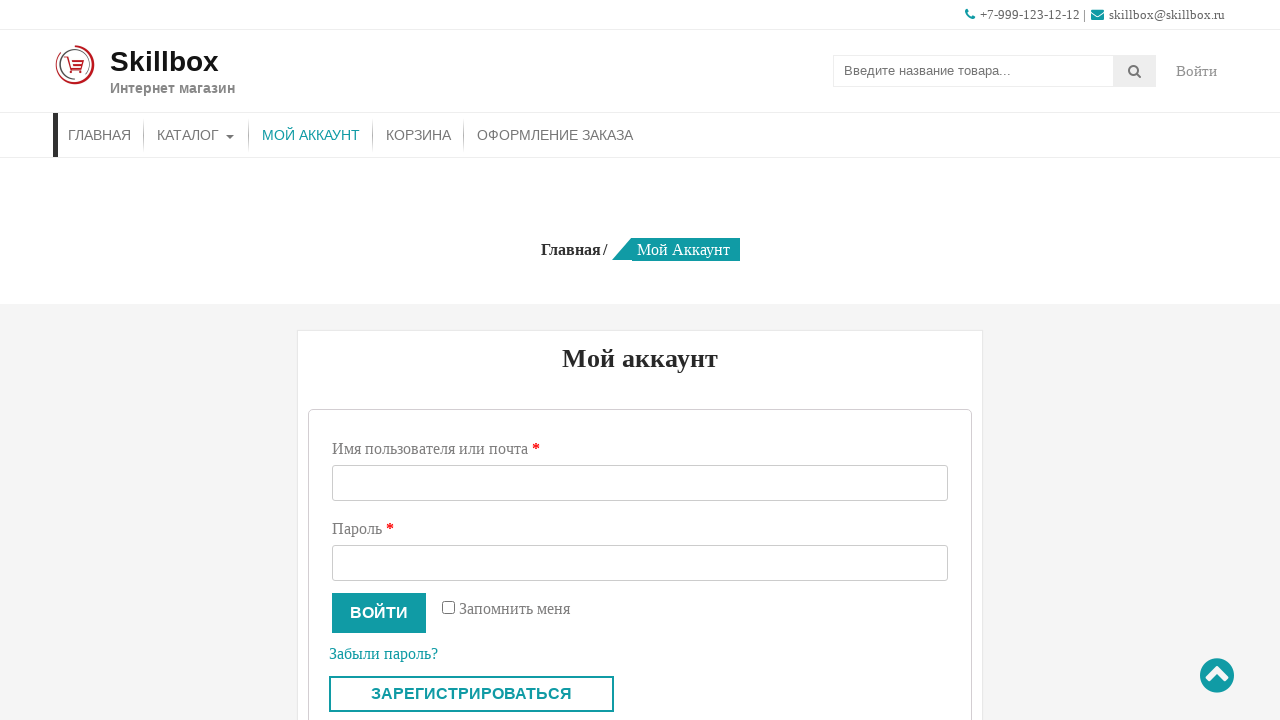

My Account page loaded and title is visible
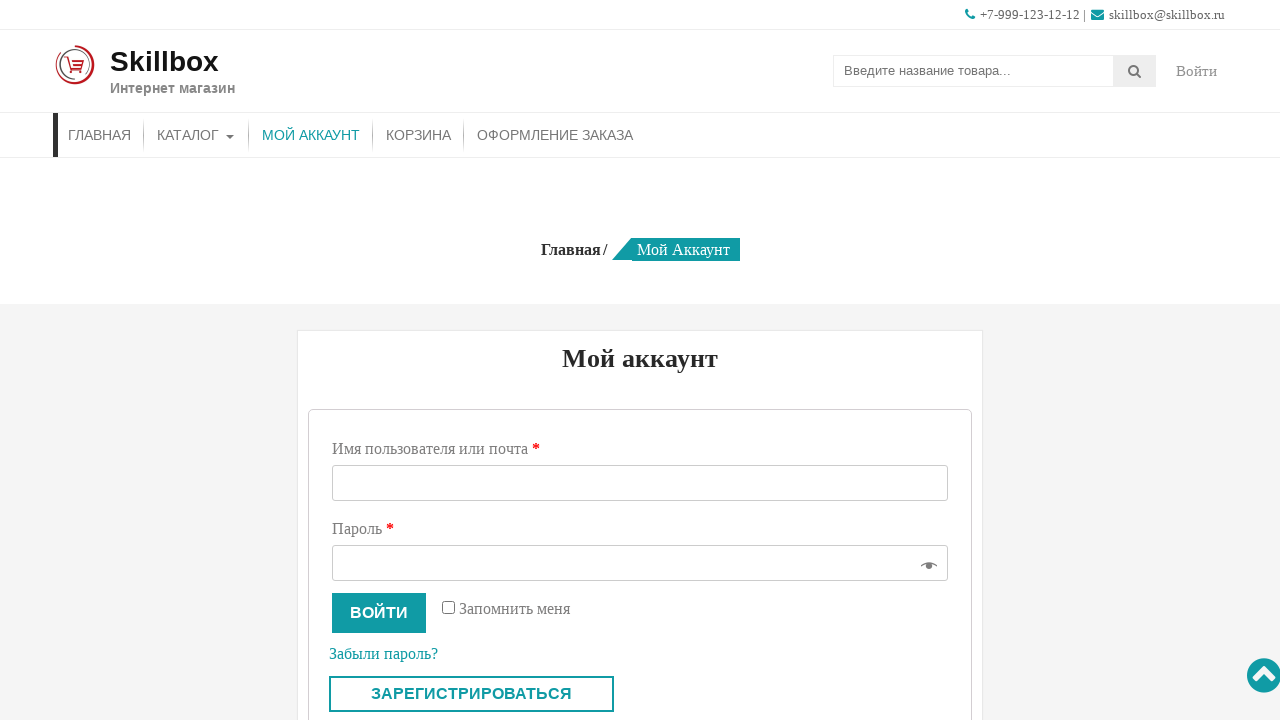

Clicked on Home menu item to navigate back at (100, 135) on li#menu-item-26
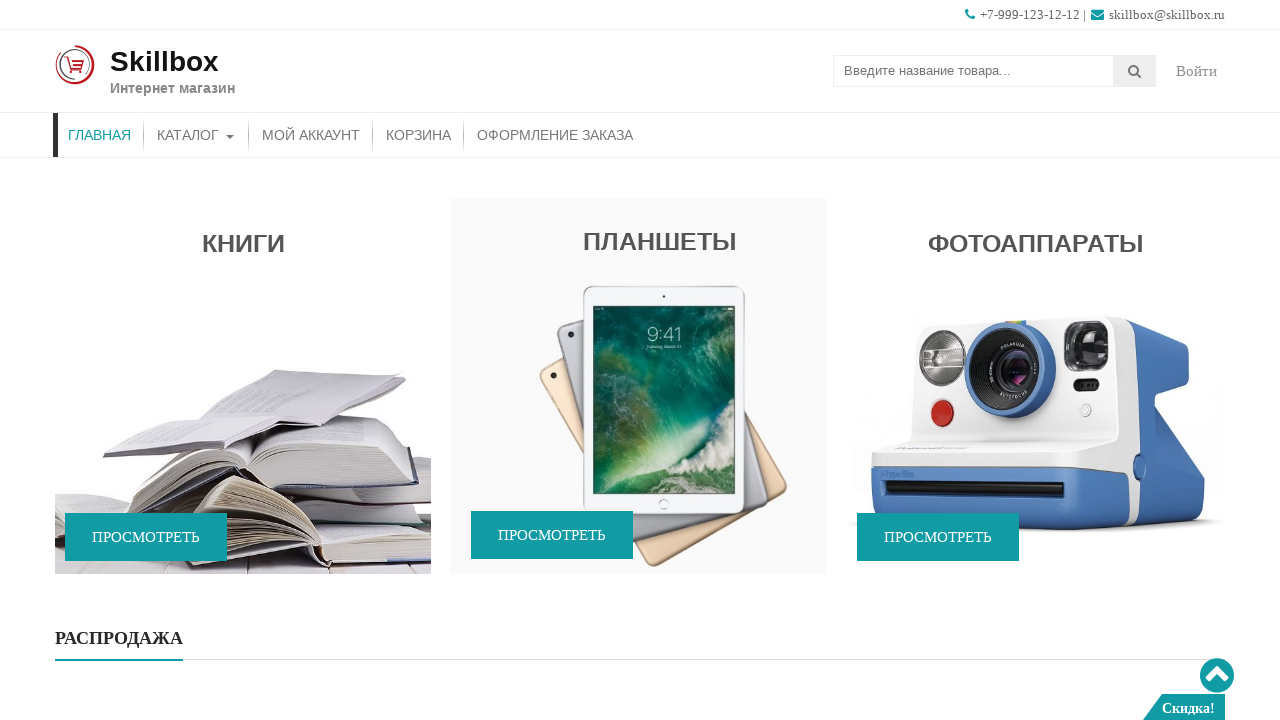

Returned to homepage and verified promo section is visible
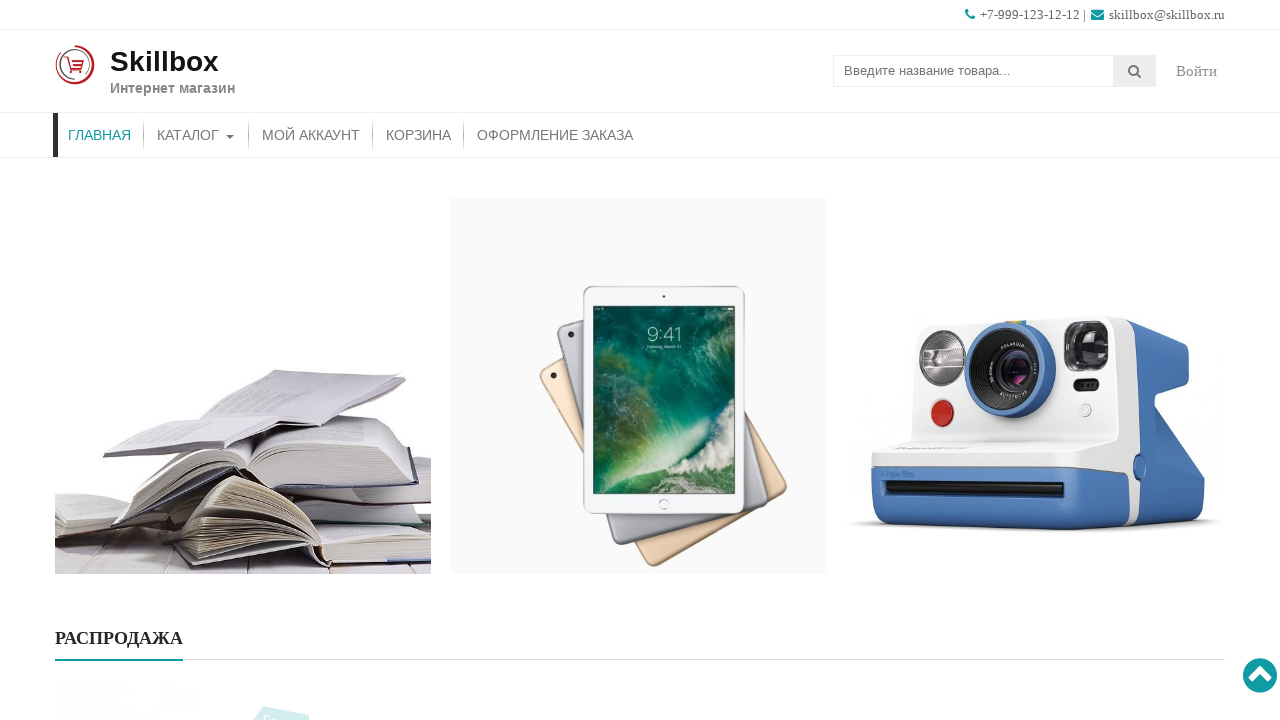

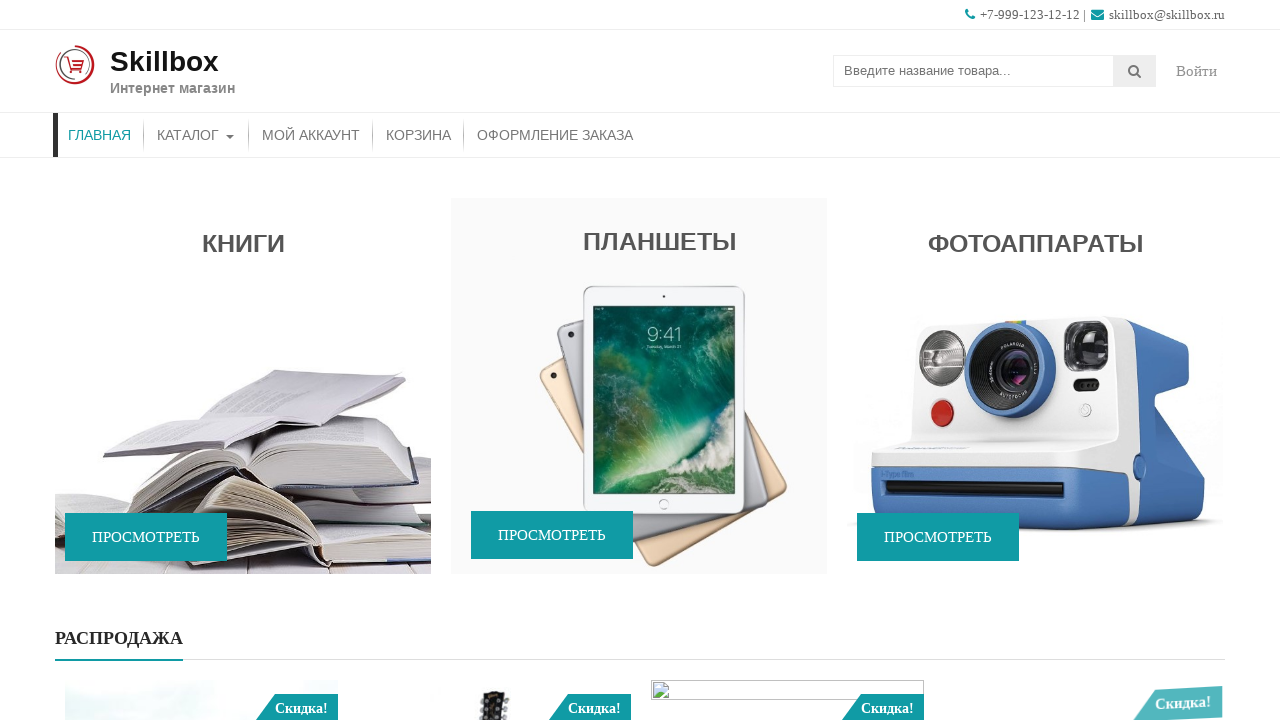